Automates newsletter signup on Action Network by filling email, name fields, selecting checkboxes and submitting the form

Starting URL: https://www.actionnetwork.com/newsletter

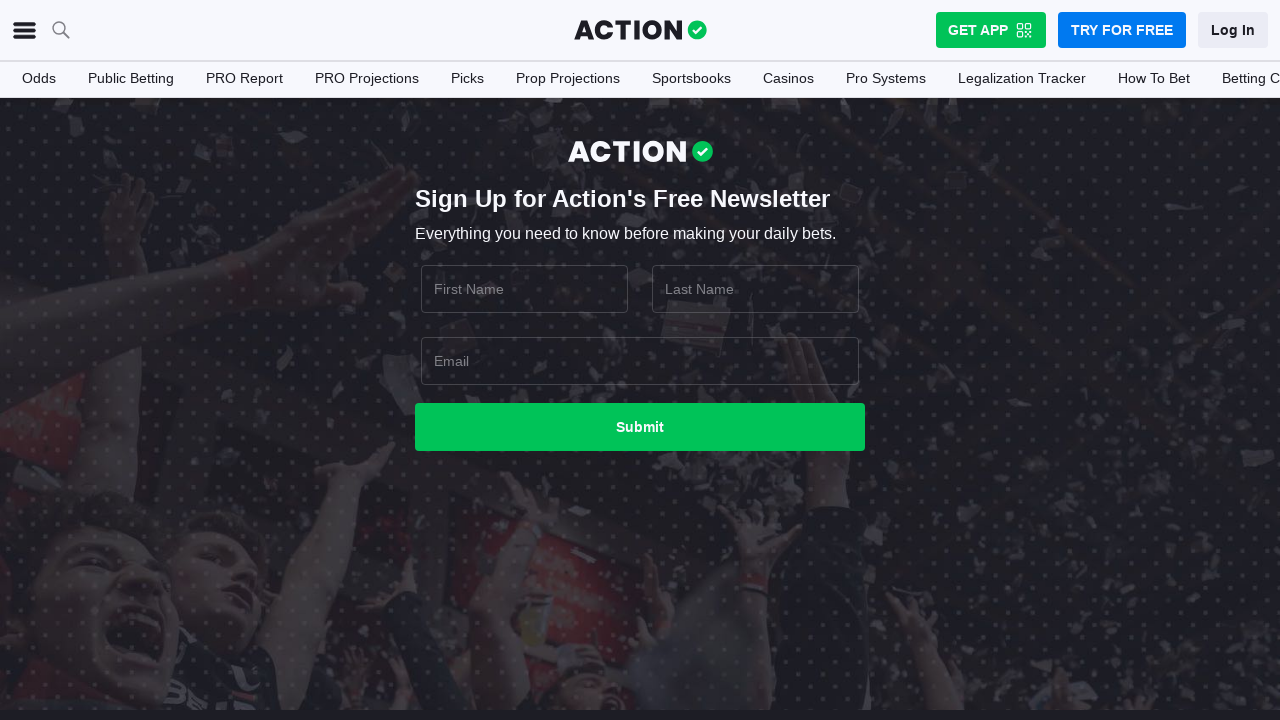

Filled email field with 'newsletter392@example.com' on xpath=//input[(contains(translate(@name, 'EMAIL', 'email'),'email')) or (contain
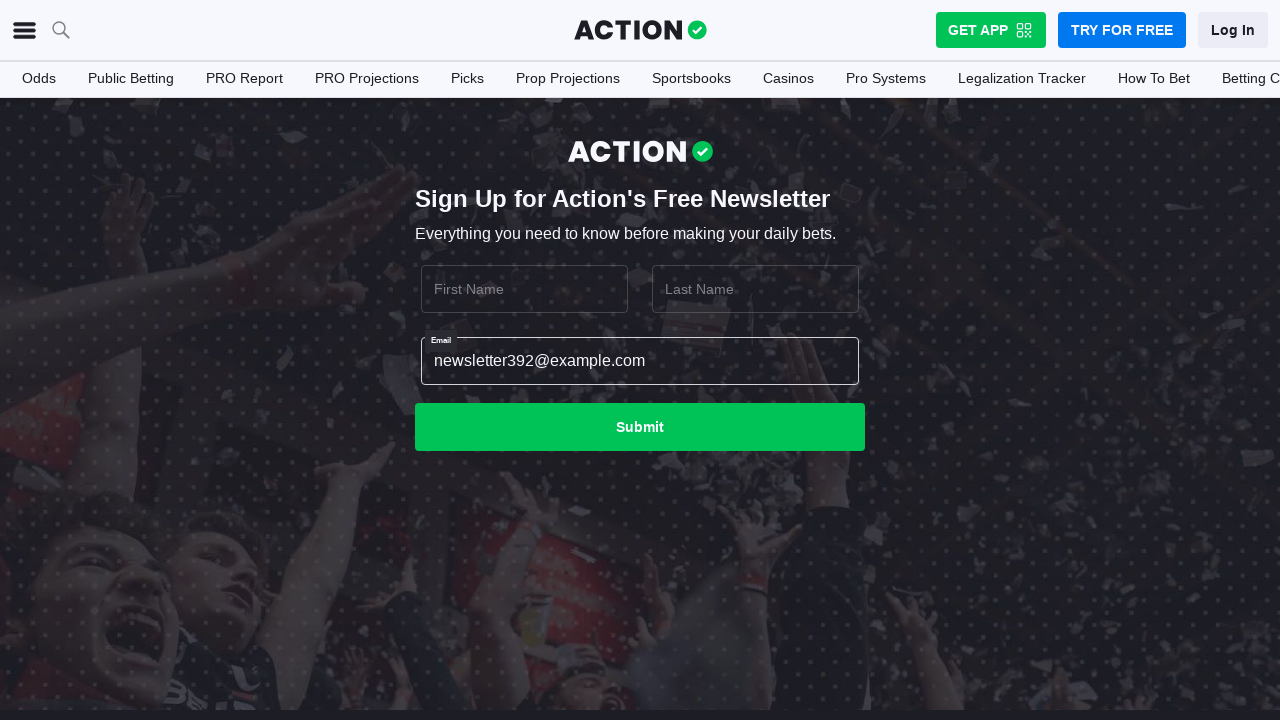

Filled first name field with 'Sarah' on xpath=//input[contains(translate(@name, 'FIRSTNAME', 'firstname'),'firstname') o
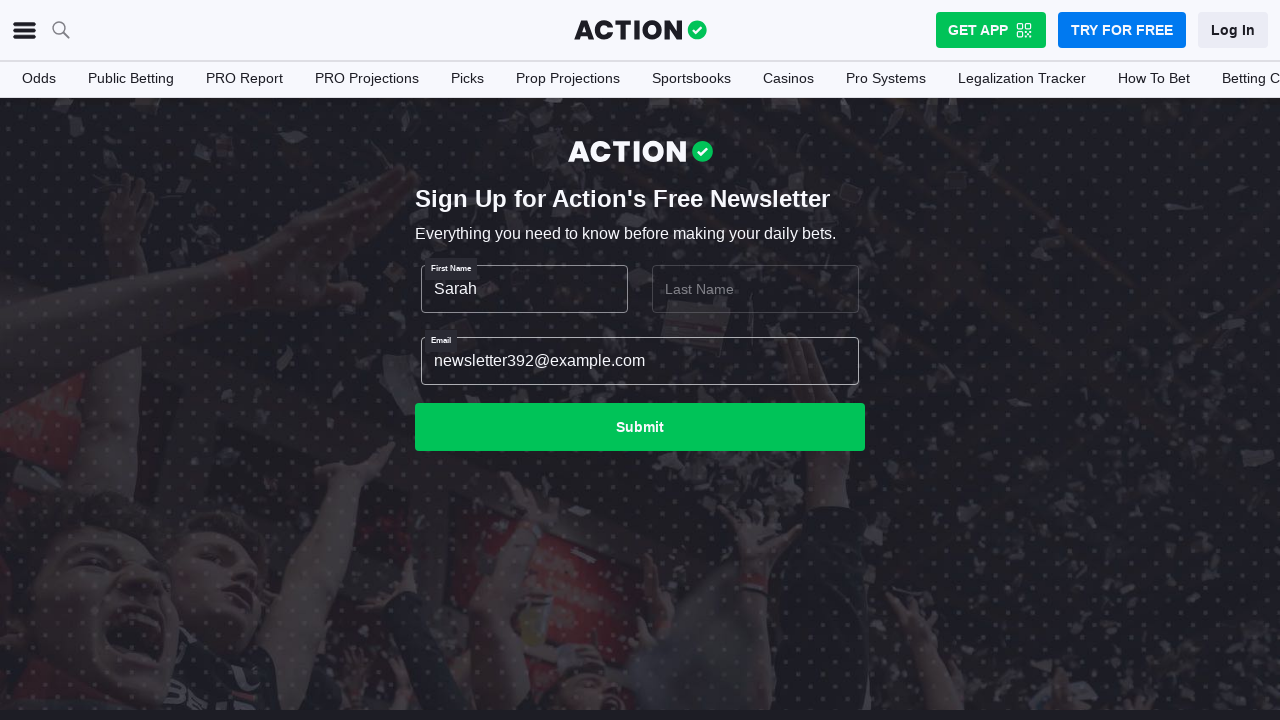

Filled first name field with 'Sarah' on xpath=//input[contains(translate(@name, 'FIRSTNAME', 'firstname'),'firstname') o
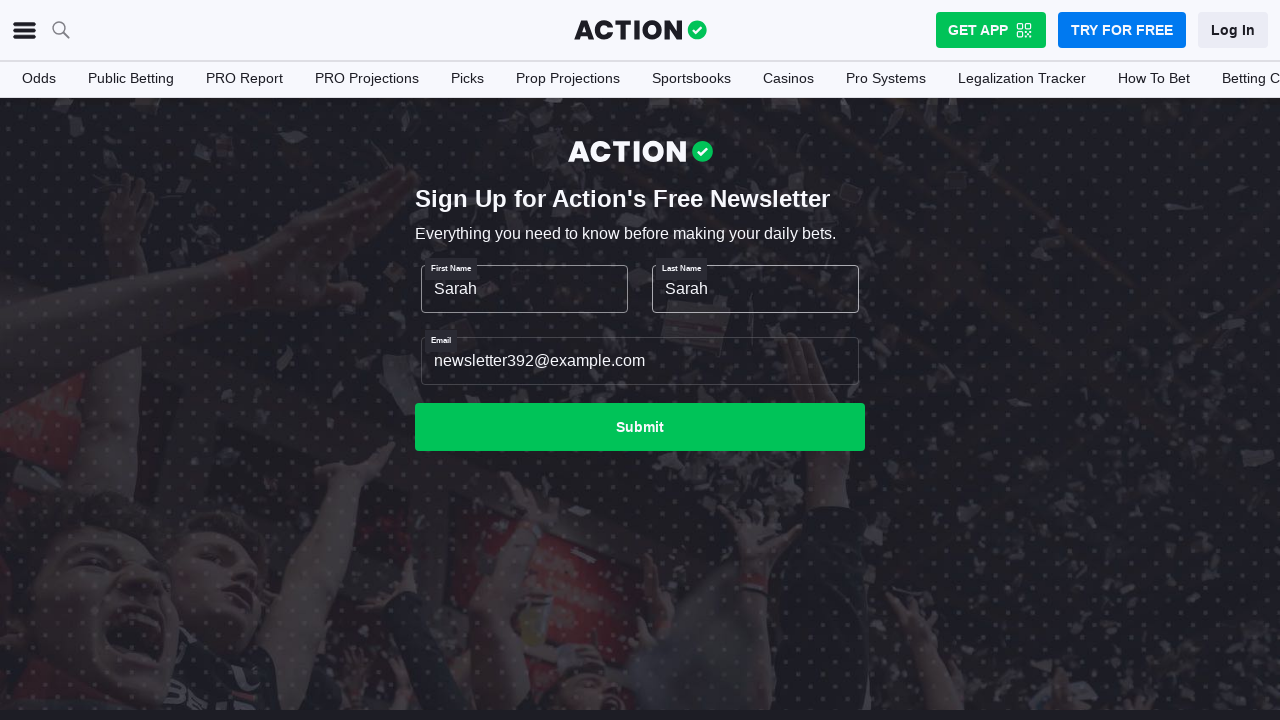

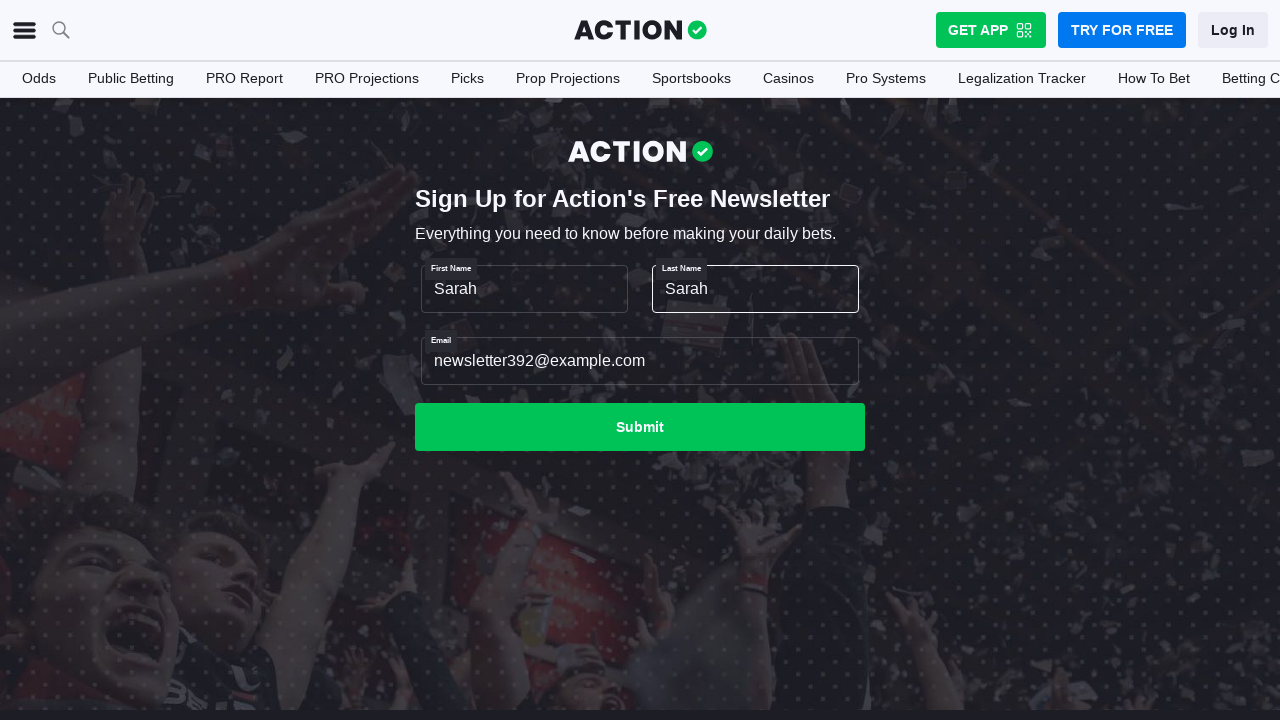